Verifies that clicking the "Next" button on the product listing page loads different products by comparing product titles before and after pagination.

Starting URL: https://www.demoblaze.com/index.html

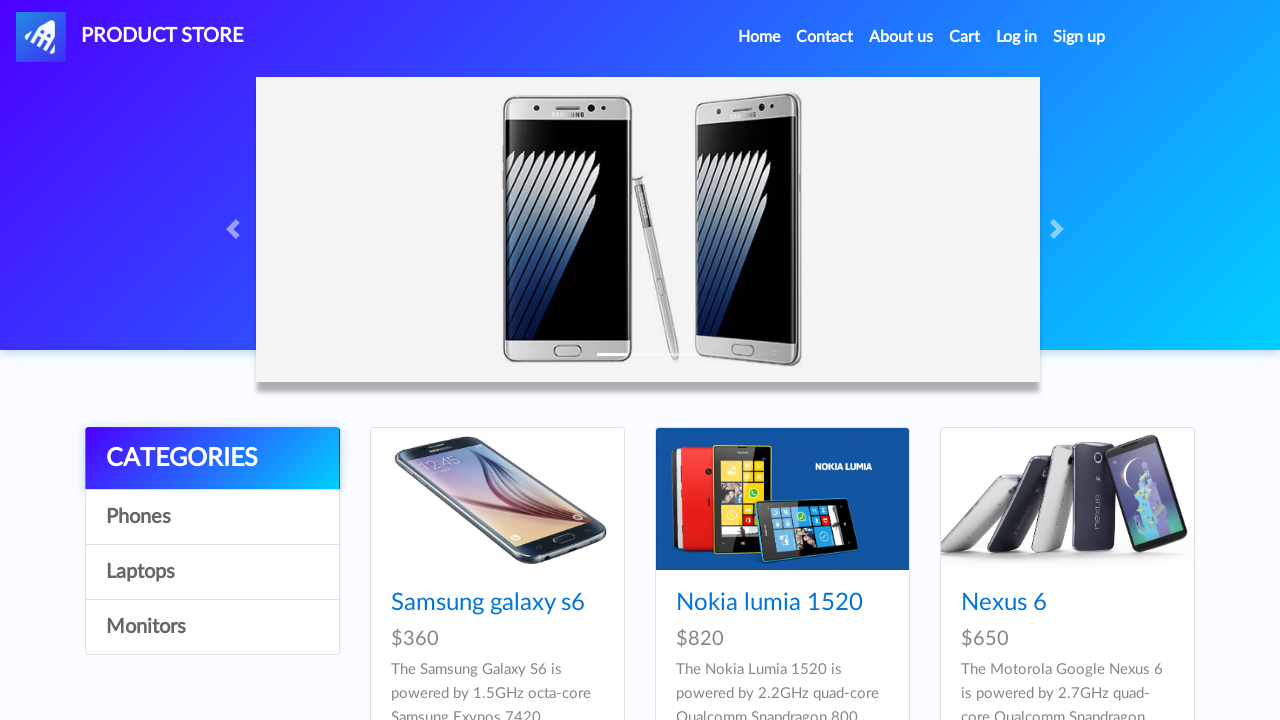

Waited for product cards to load on initial page
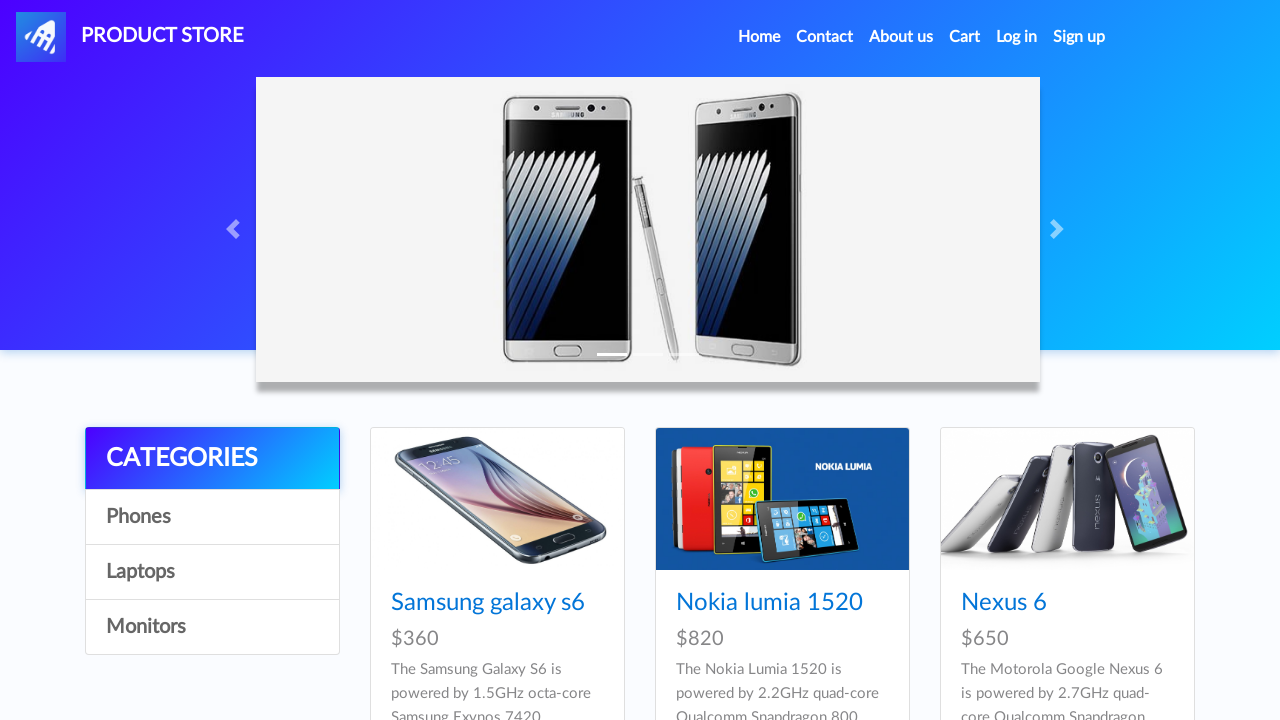

Retrieved product titles from page 1
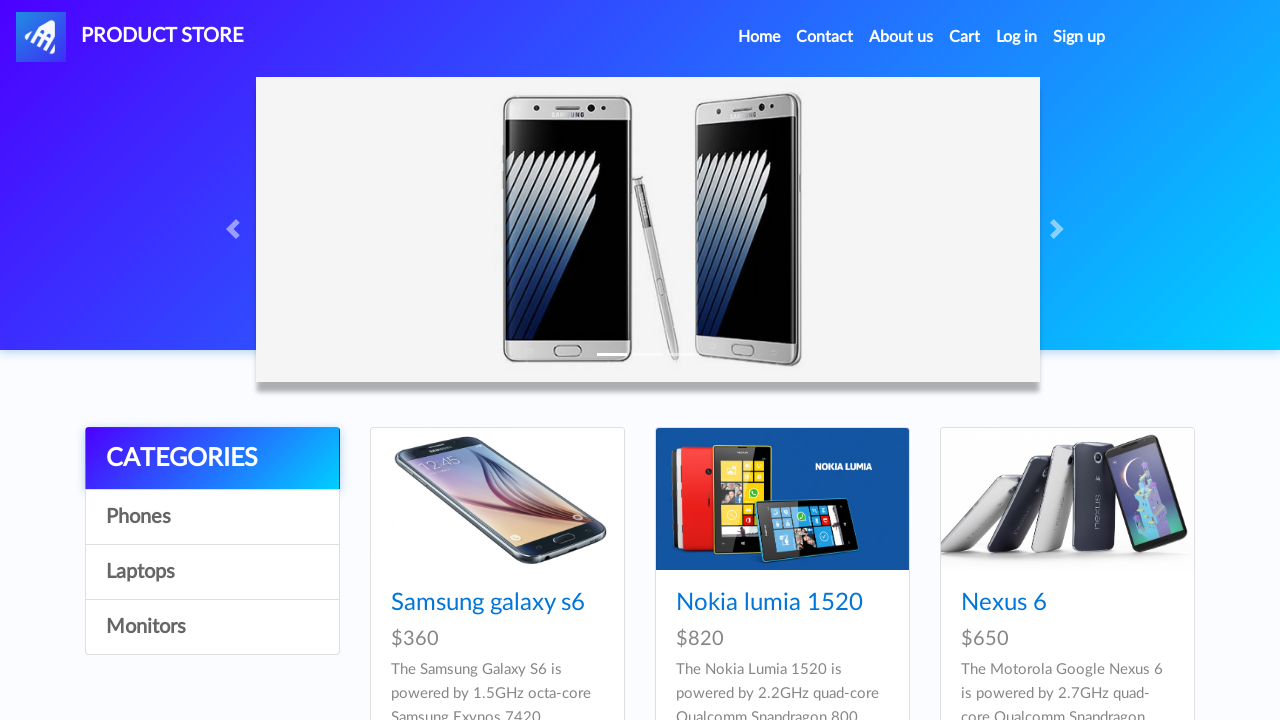

Clicked the Next button to load page 2 of products at (1166, 385) on #next2
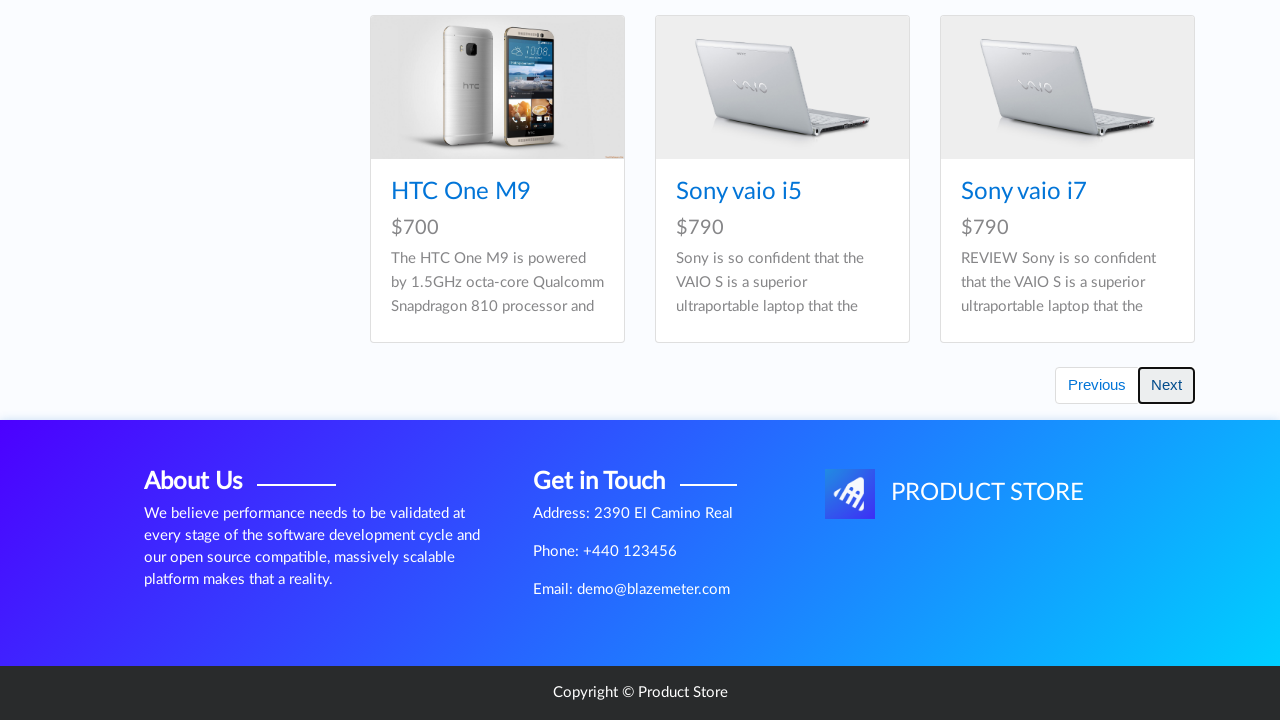

Waited for page 2 products to load
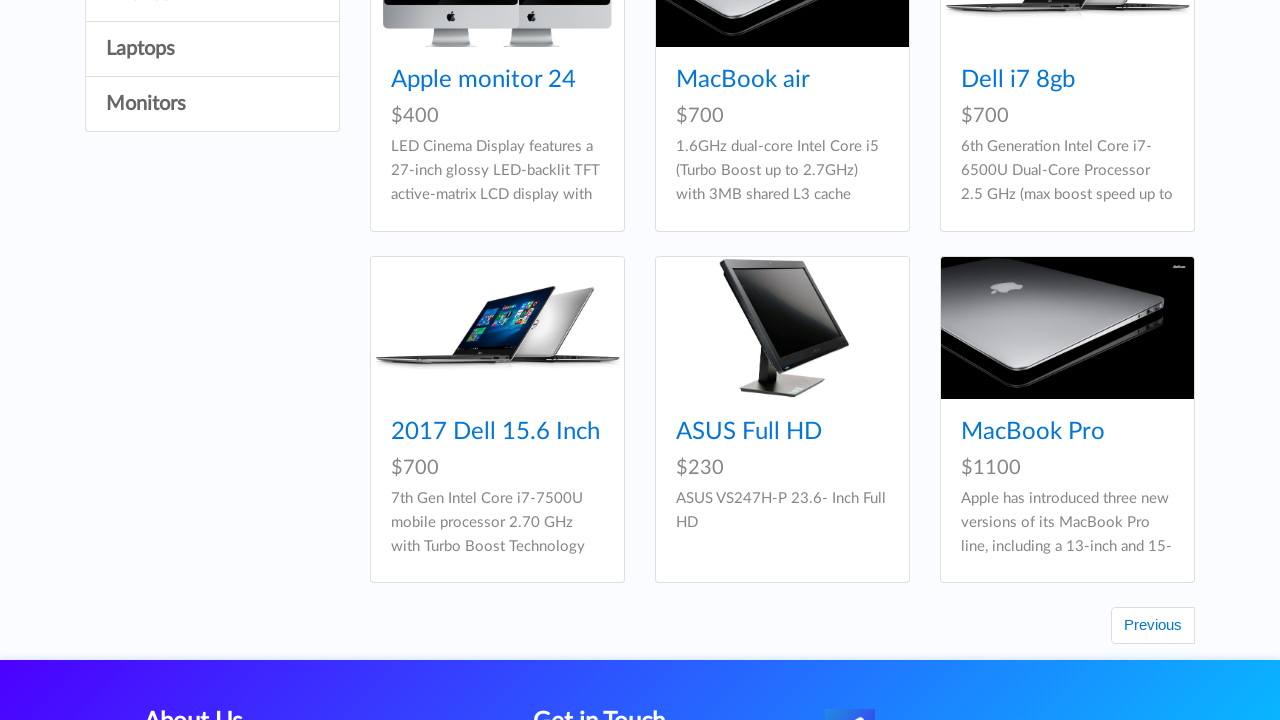

Waited for content to fully update
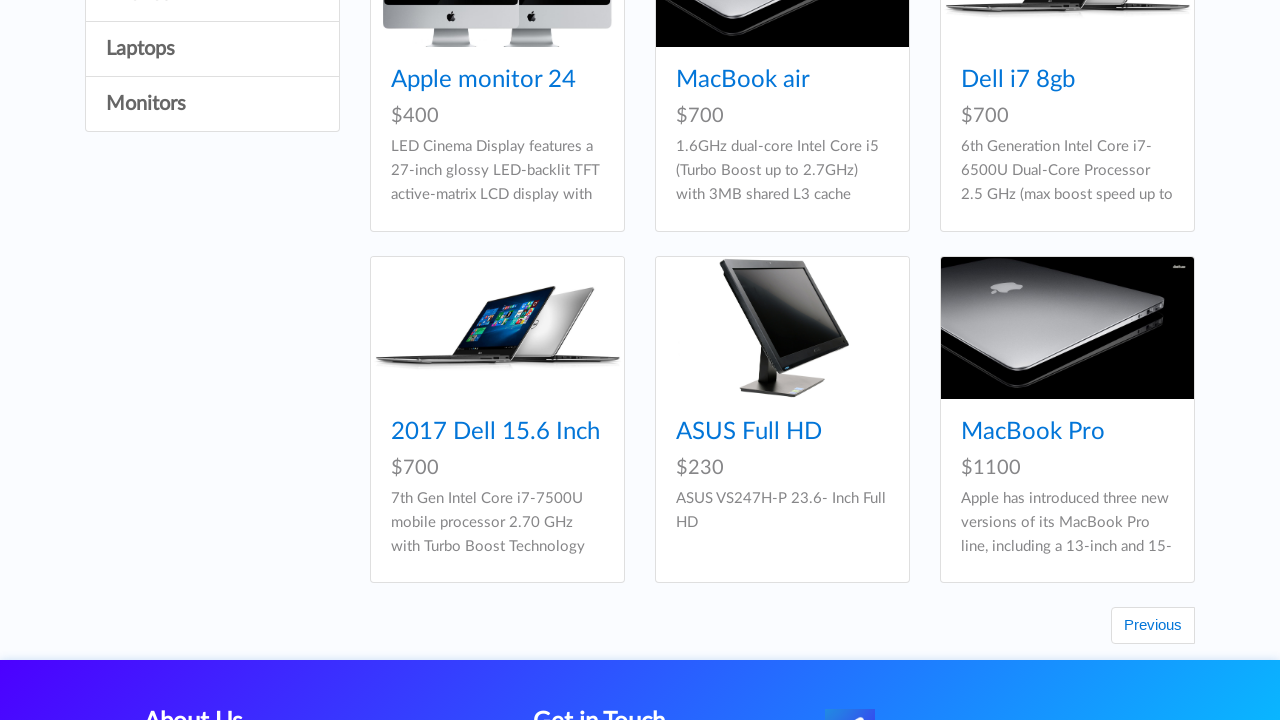

Retrieved product titles from page 2
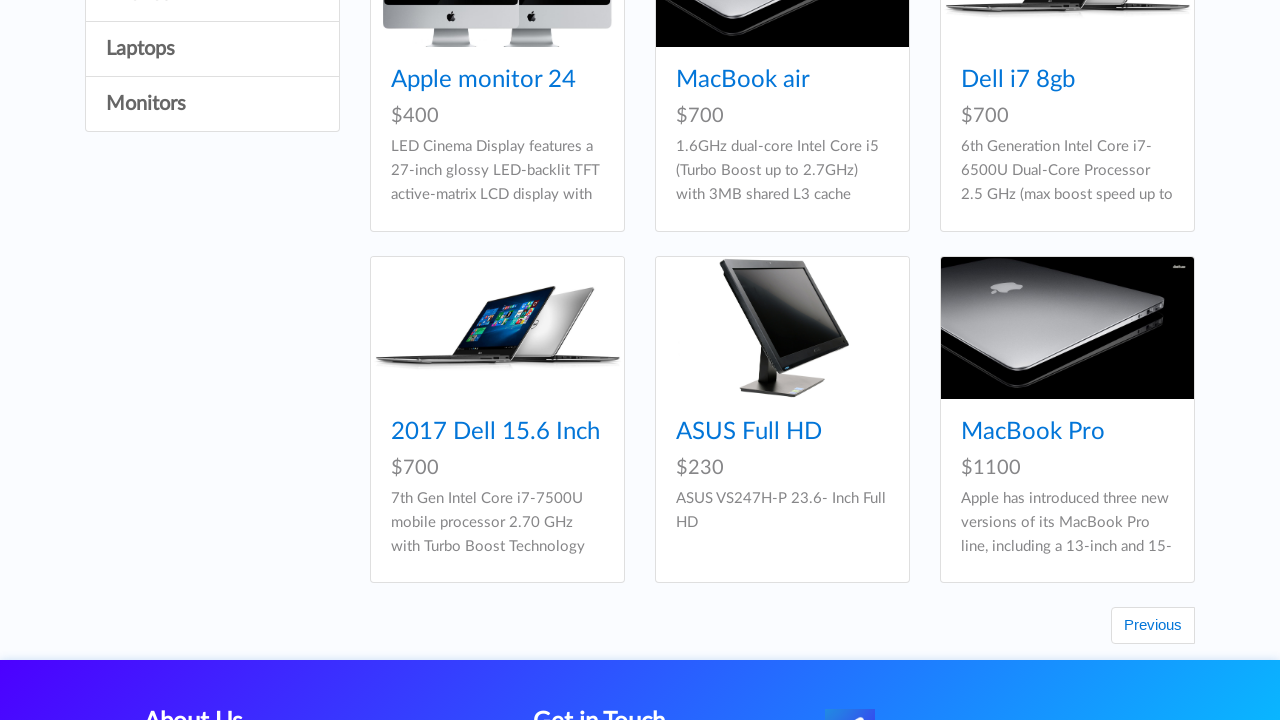

Verified that all products on page 2 are different from page 1
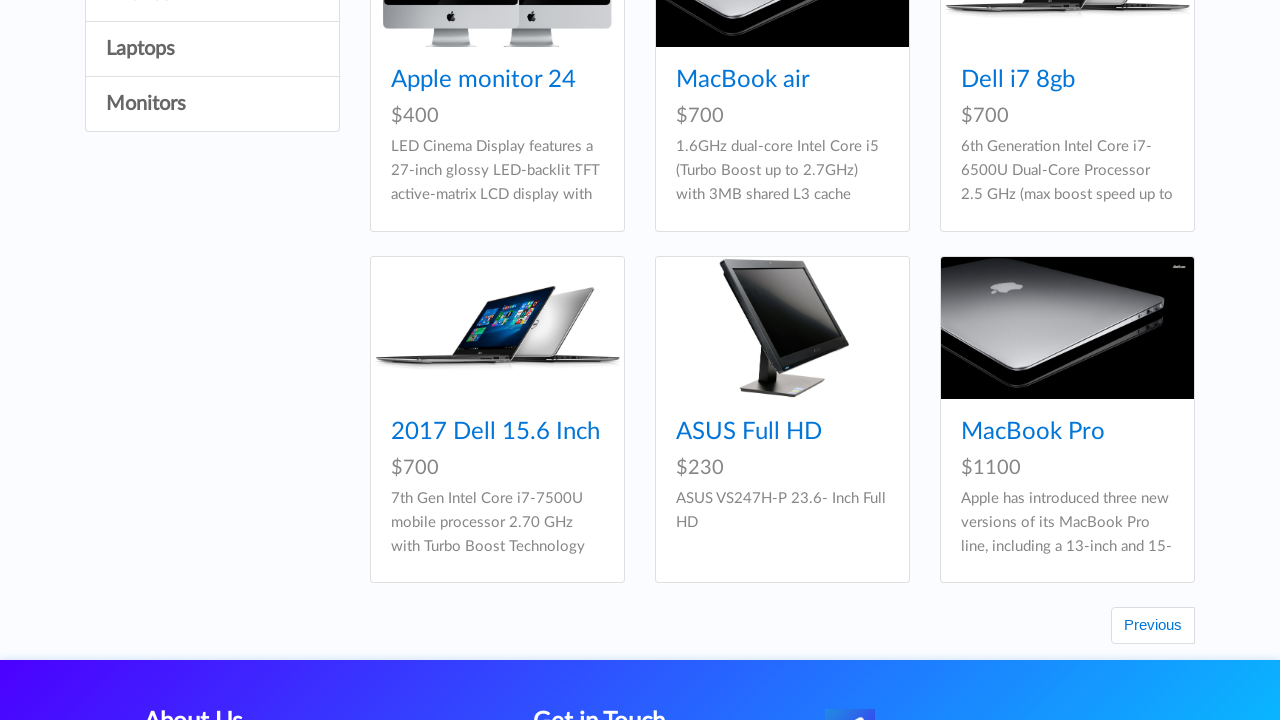

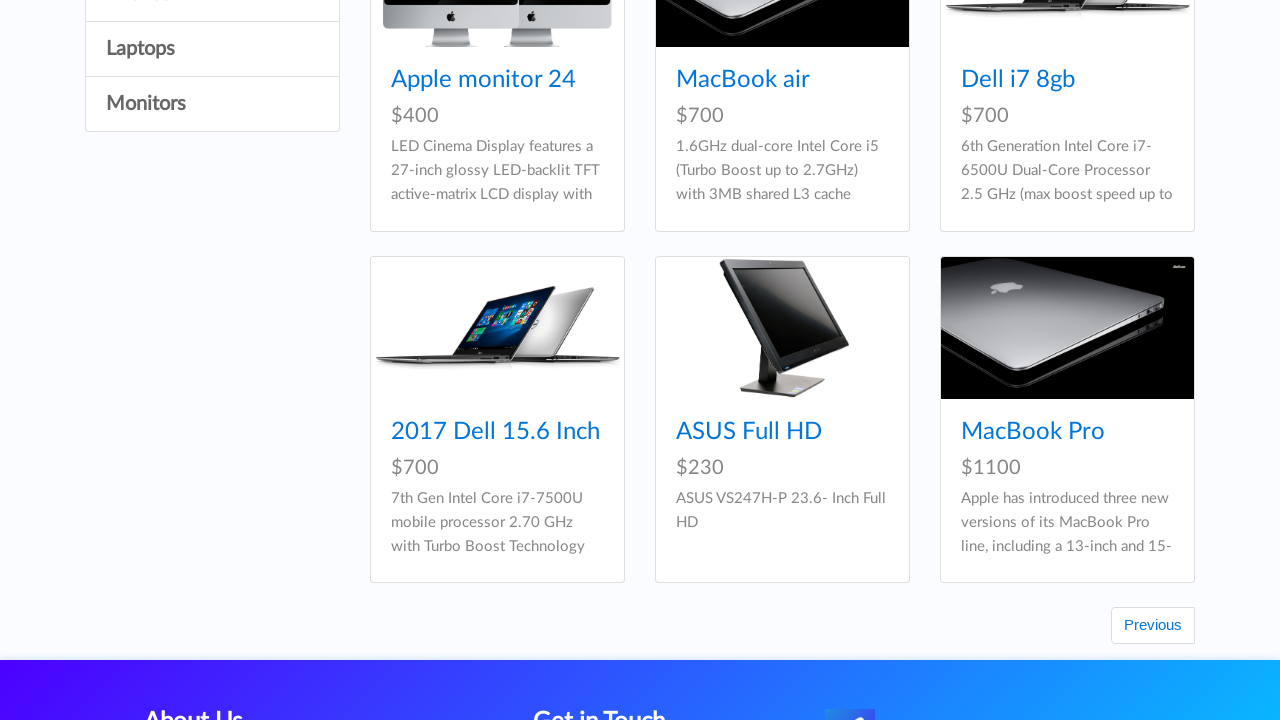